Tests password validation with mixed characters including asterisks - expects valid result

Starting URL: https://testpages.eviltester.com/styled/apps/7charval/simple7charvalidation.html

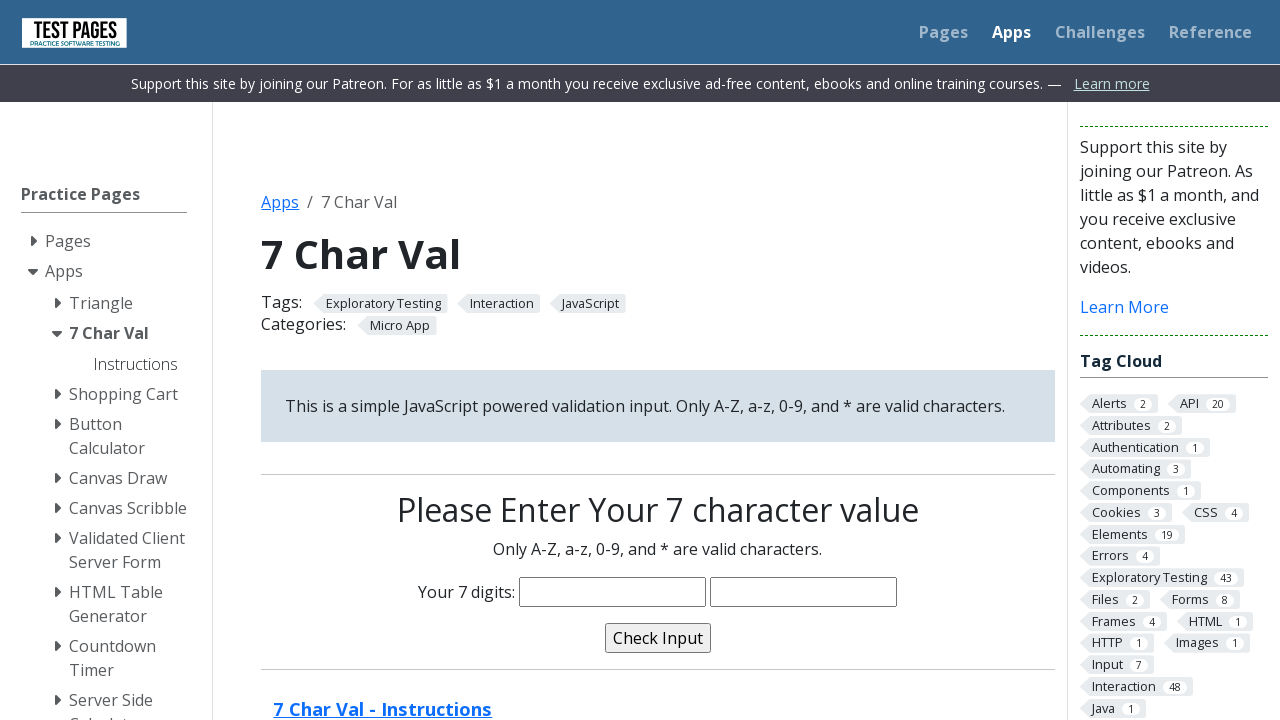

Filled password field with 'CaT1***' (mixed characters including asterisks) on input[name='characters']
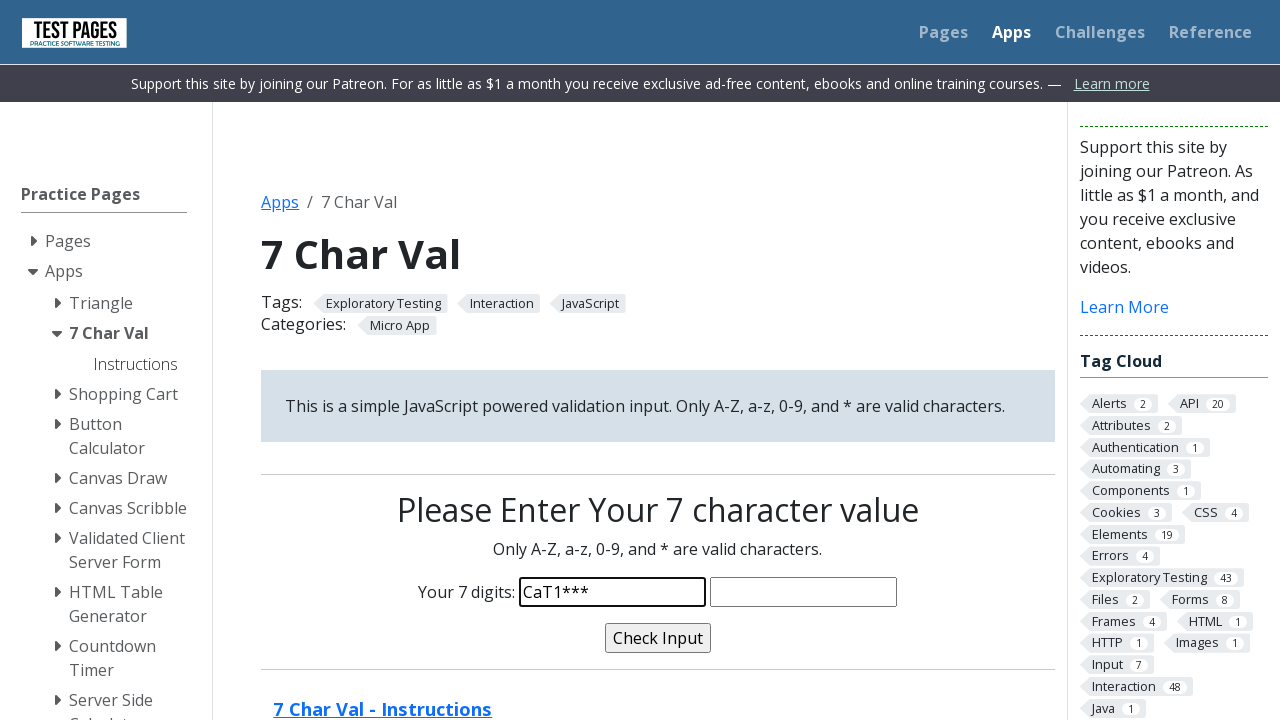

Clicked validate button to check password at (658, 638) on input[name='validate']
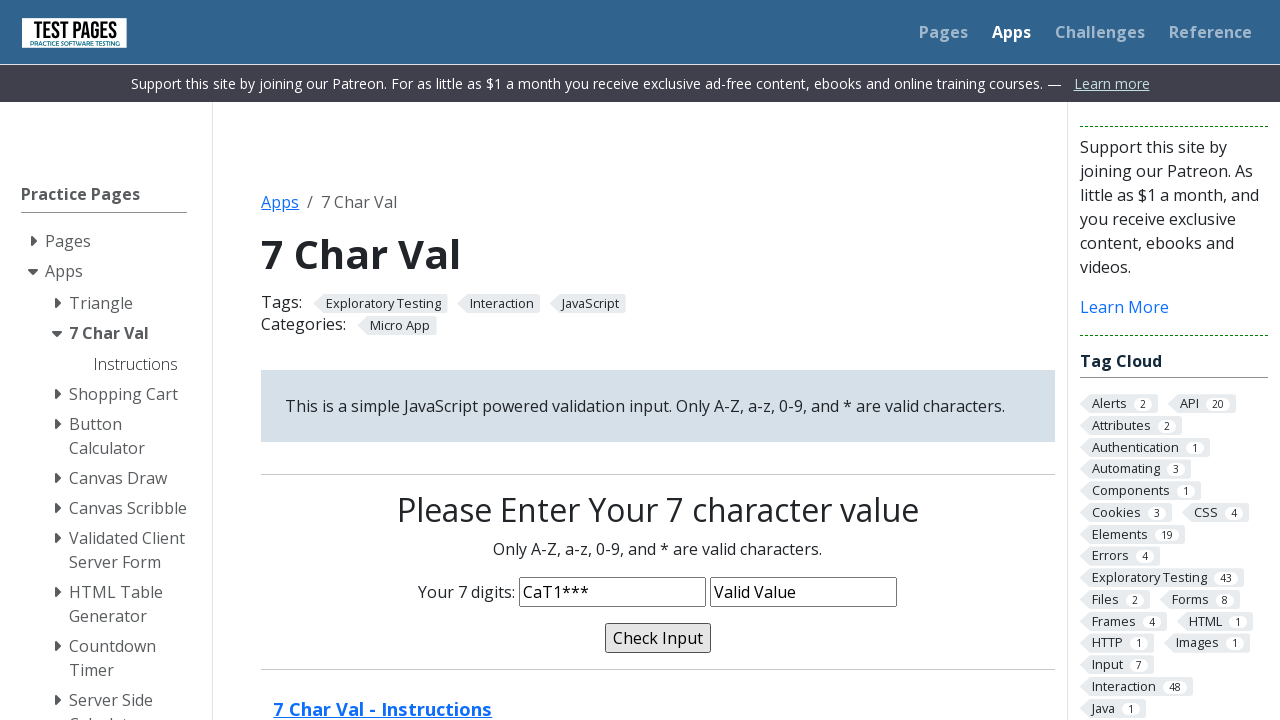

Validation message appeared on page
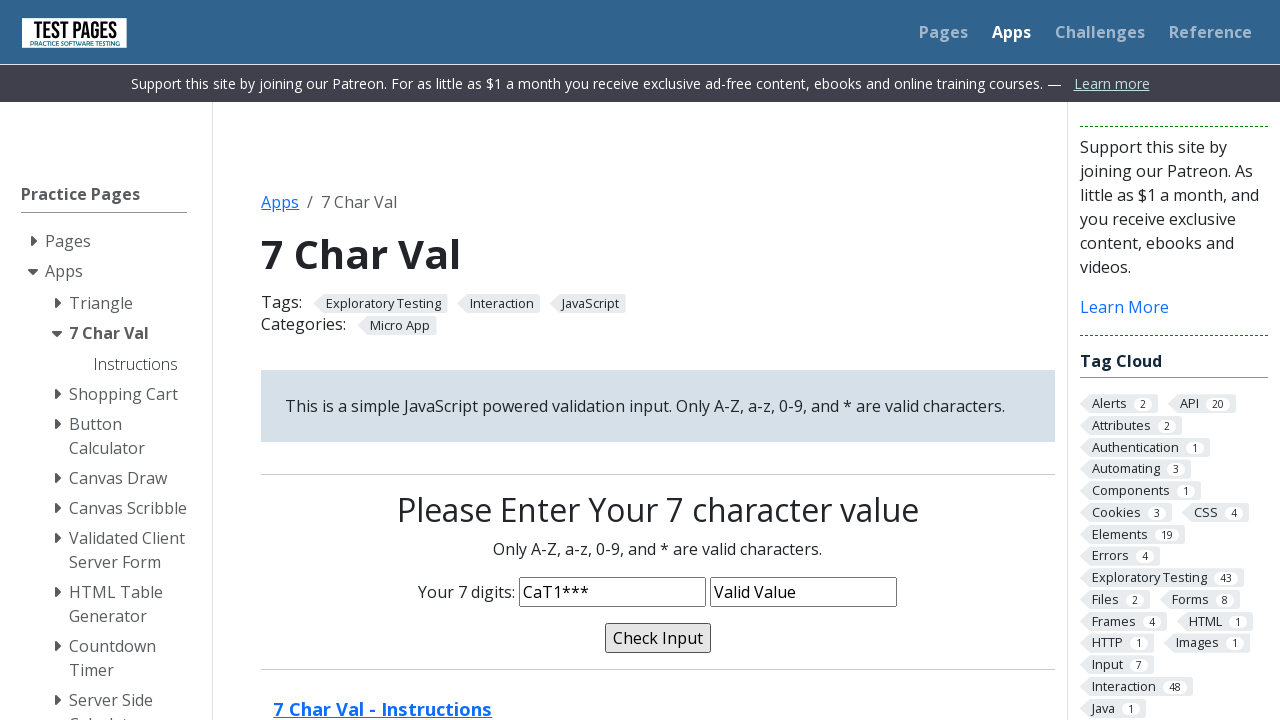

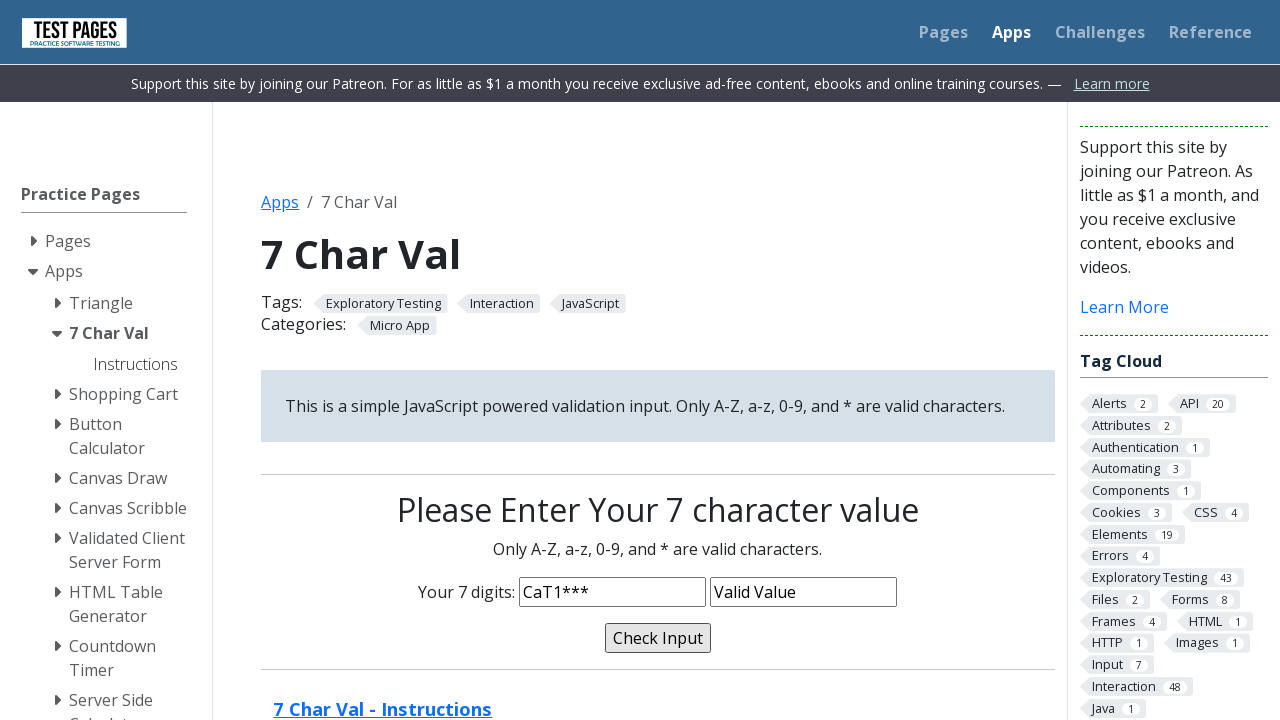